Tests that edits are saved when the input loses focus (blur event)

Starting URL: https://demo.playwright.dev/todomvc

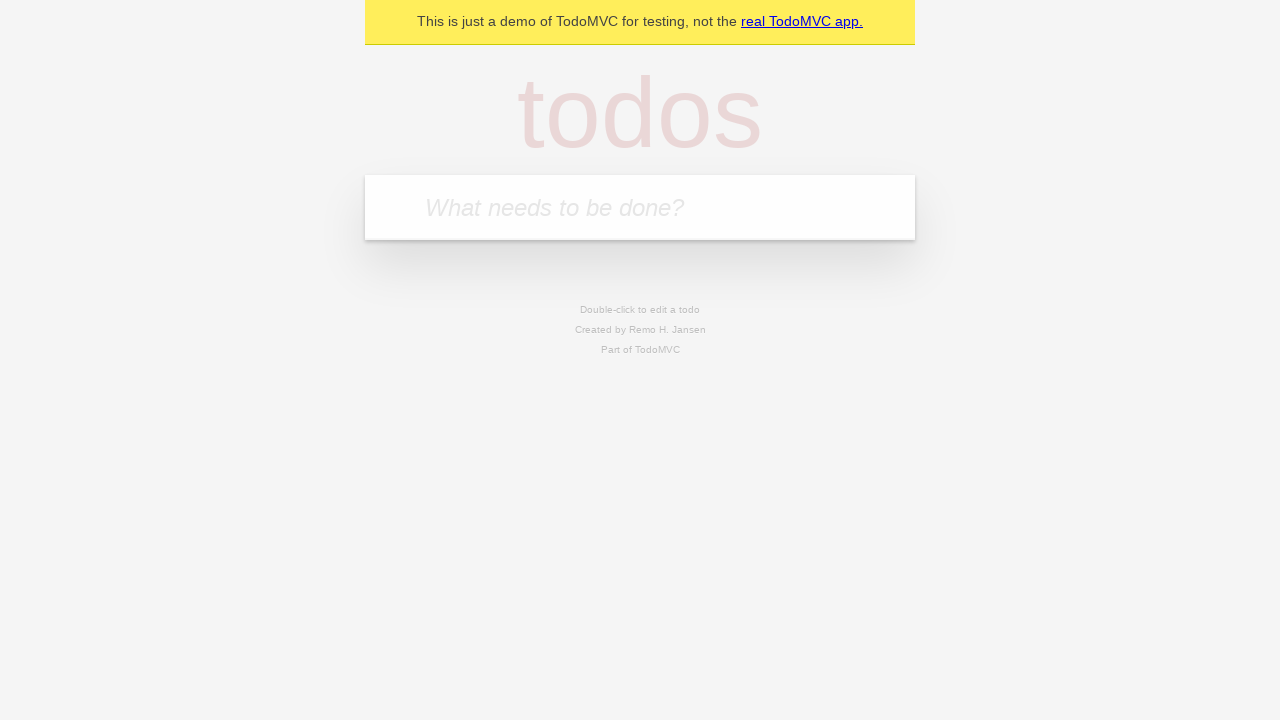

Filled new todo input with 'buy some cheese' on internal:attr=[placeholder="What needs to be done?"i]
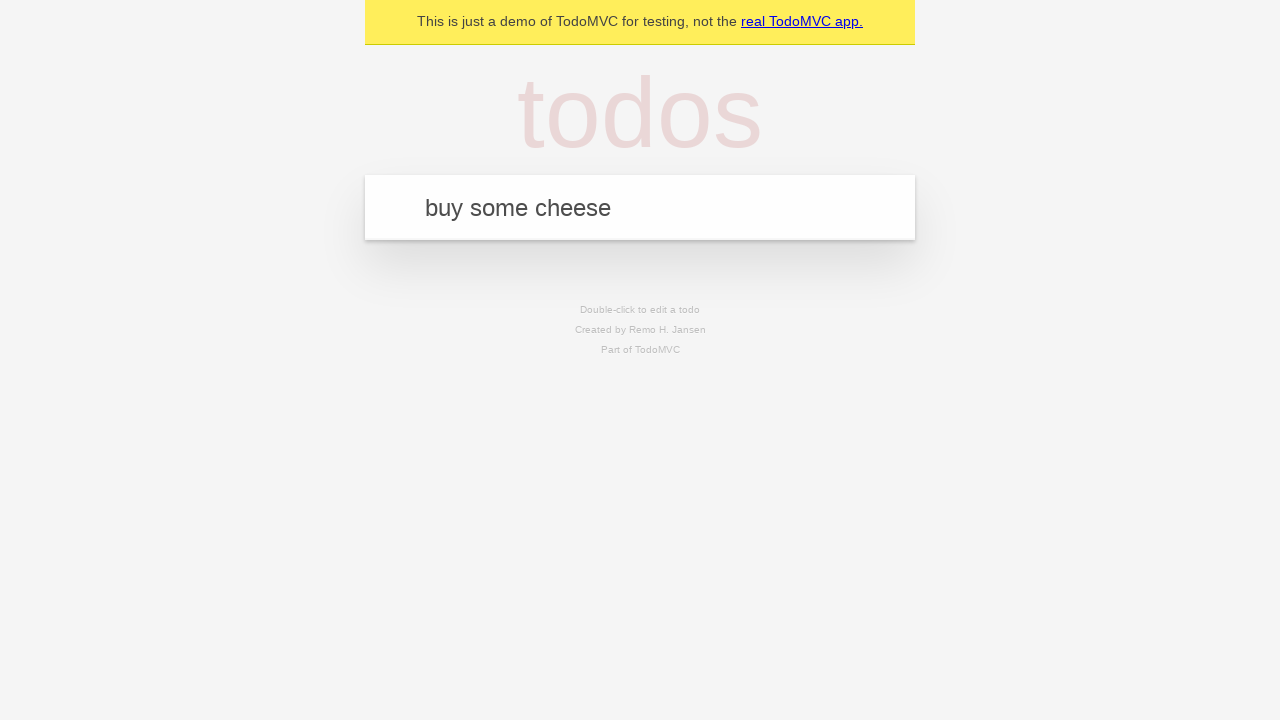

Pressed Enter to create todo 'buy some cheese' on internal:attr=[placeholder="What needs to be done?"i]
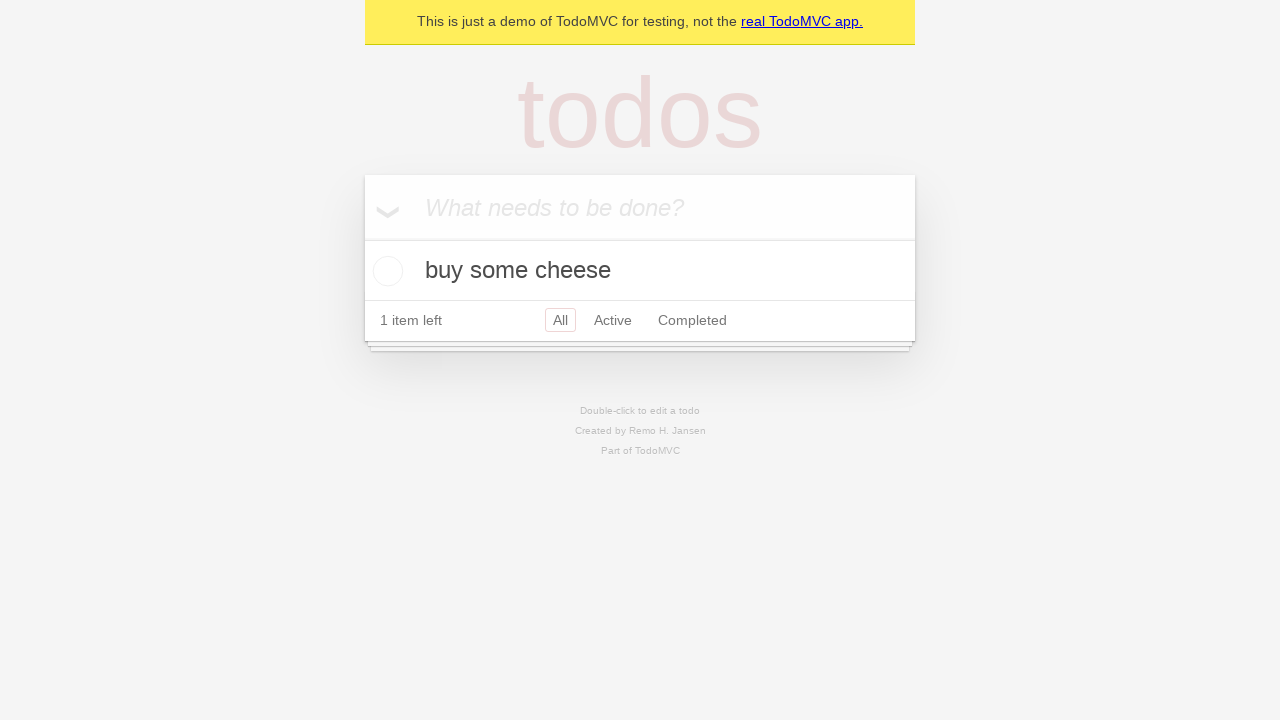

Filled new todo input with 'feed the cat' on internal:attr=[placeholder="What needs to be done?"i]
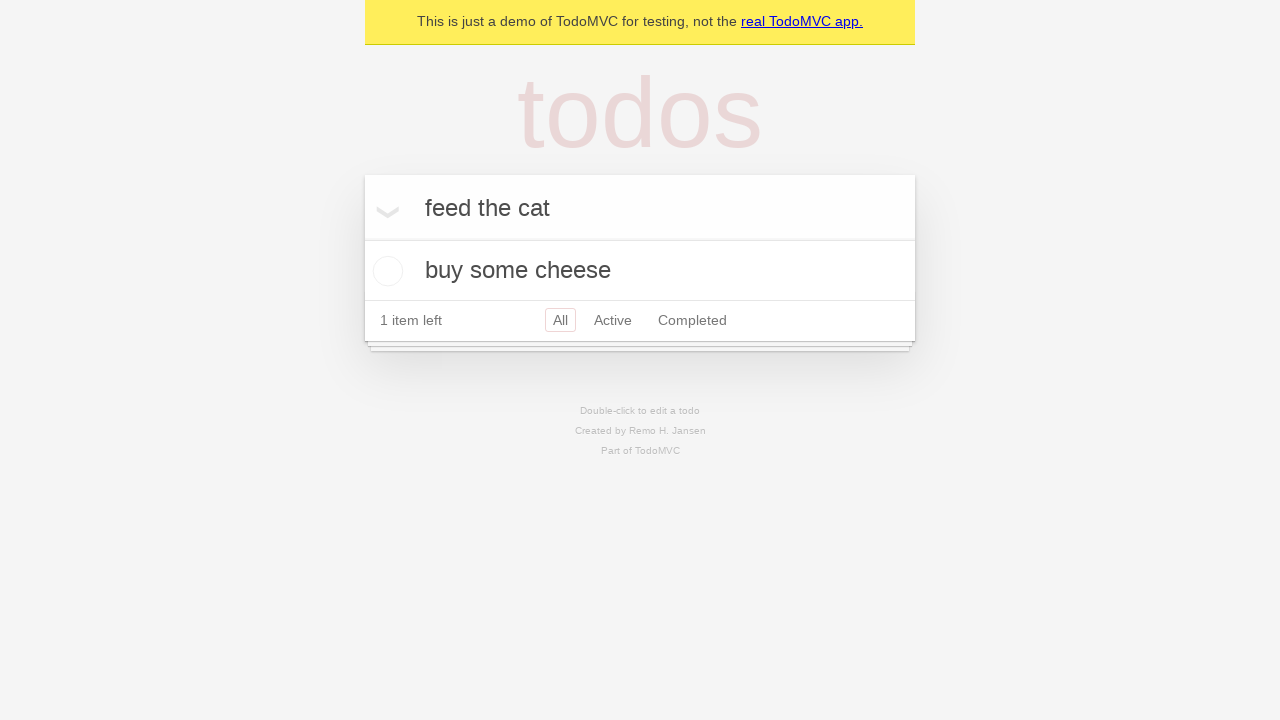

Pressed Enter to create todo 'feed the cat' on internal:attr=[placeholder="What needs to be done?"i]
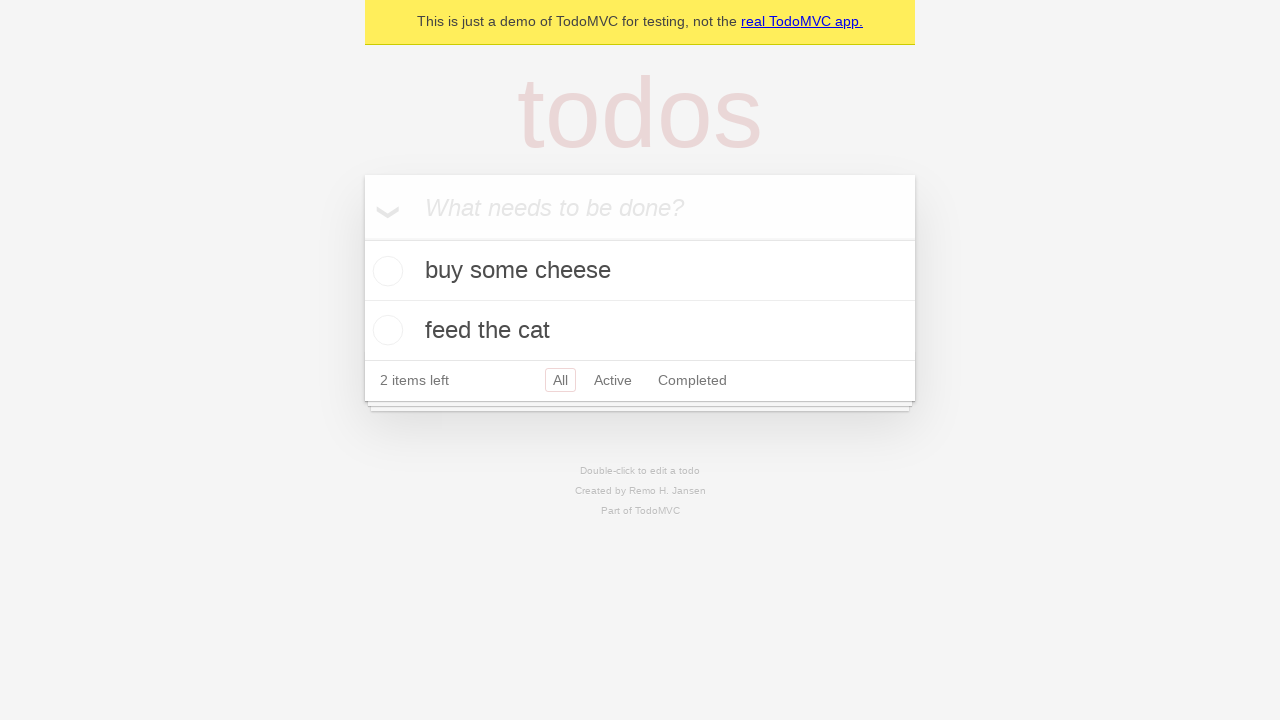

Filled new todo input with 'book a doctors appointment' on internal:attr=[placeholder="What needs to be done?"i]
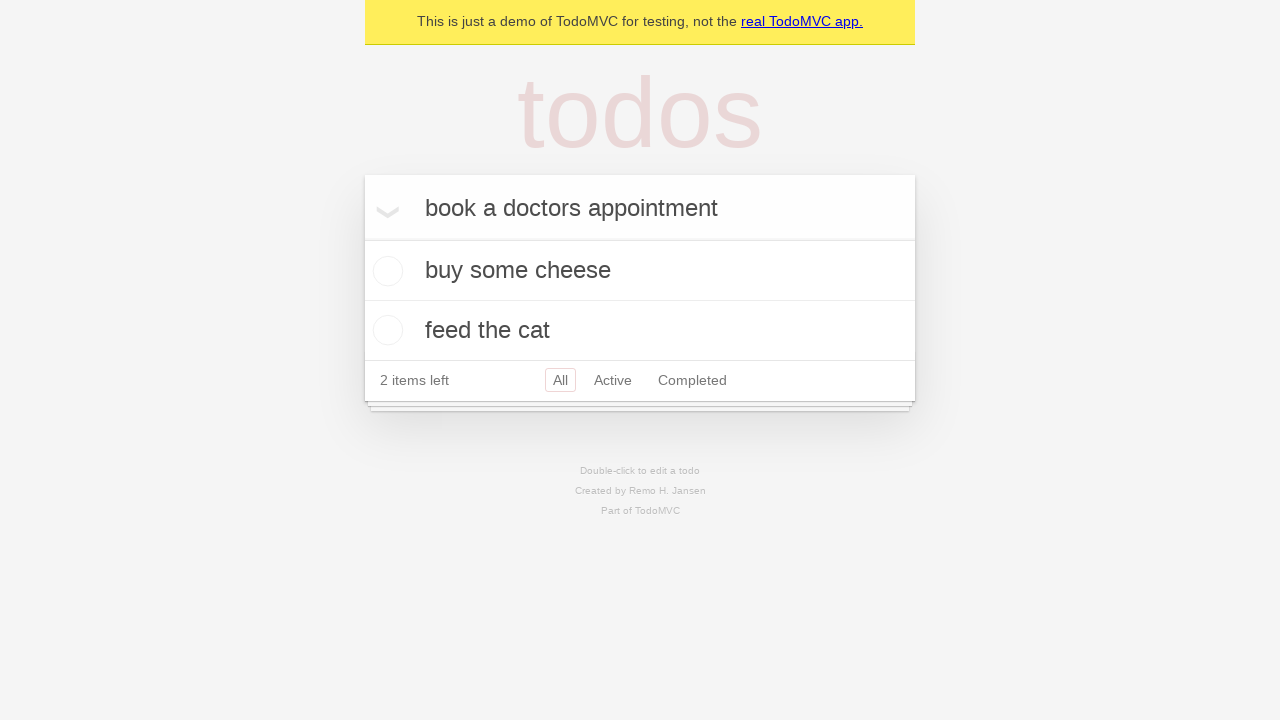

Pressed Enter to create todo 'book a doctors appointment' on internal:attr=[placeholder="What needs to be done?"i]
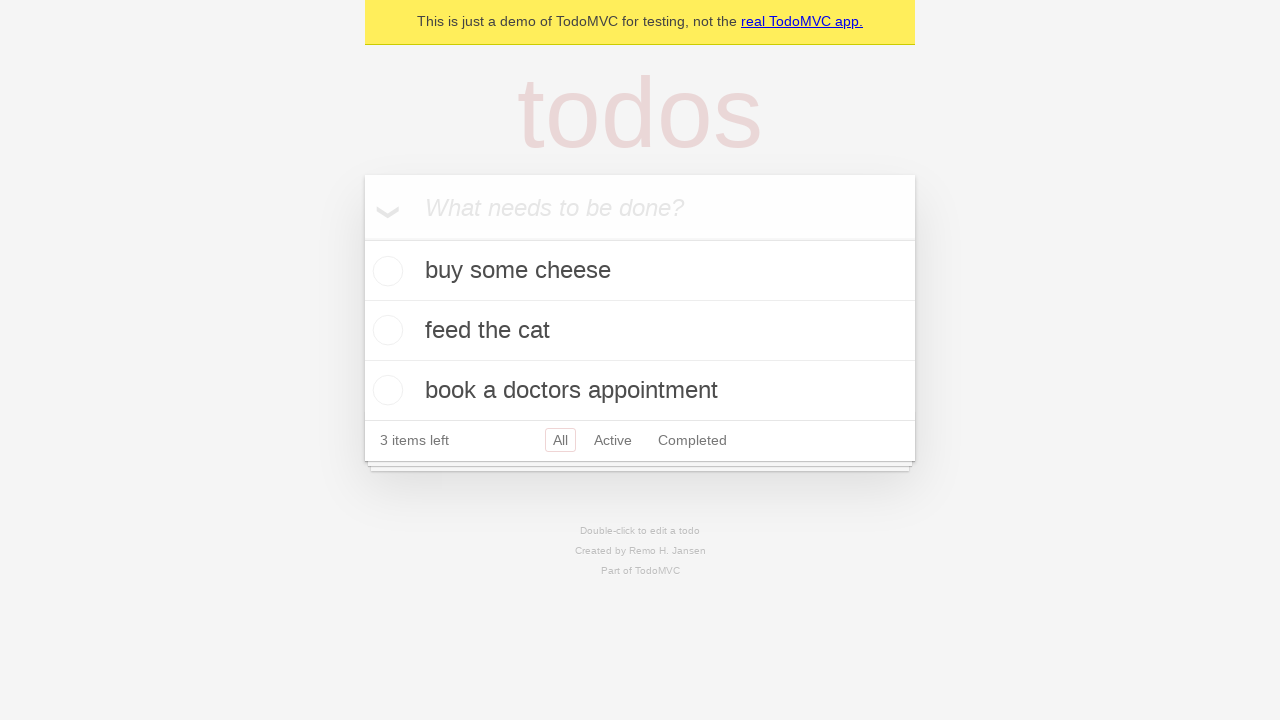

All todo items loaded
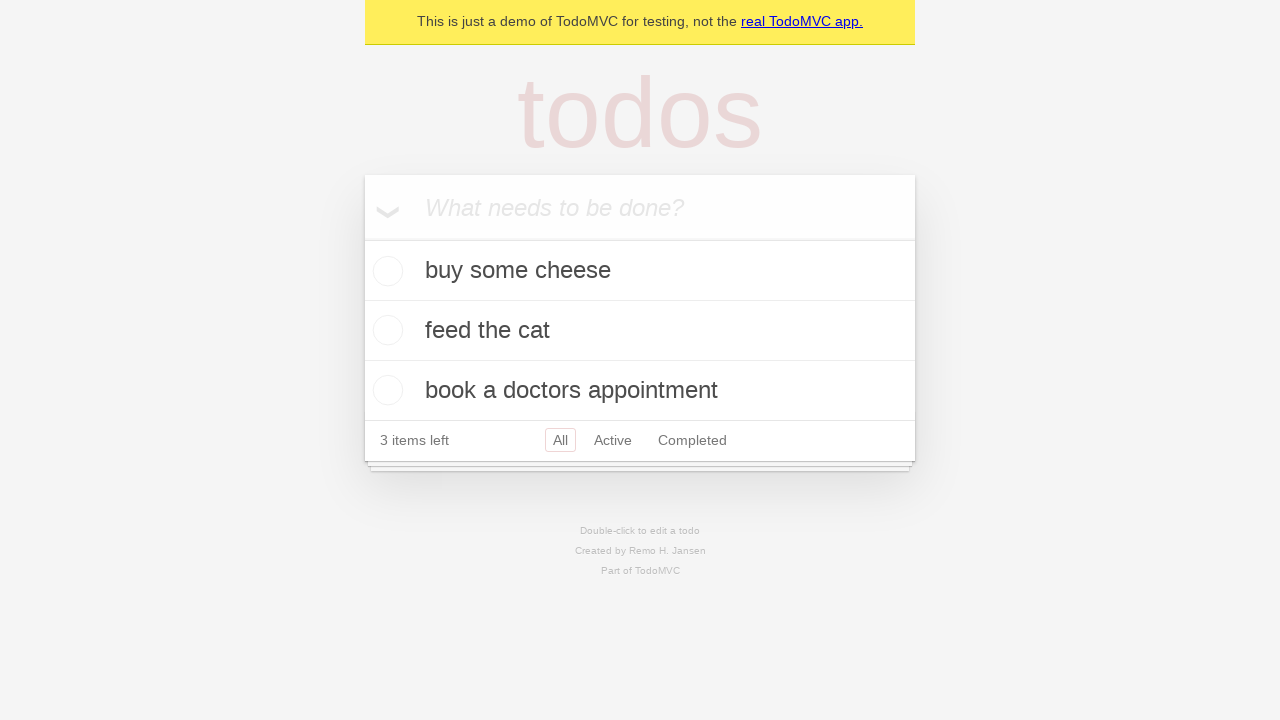

Double-clicked second todo item to enter edit mode at (640, 331) on internal:testid=[data-testid="todo-item"s] >> nth=1
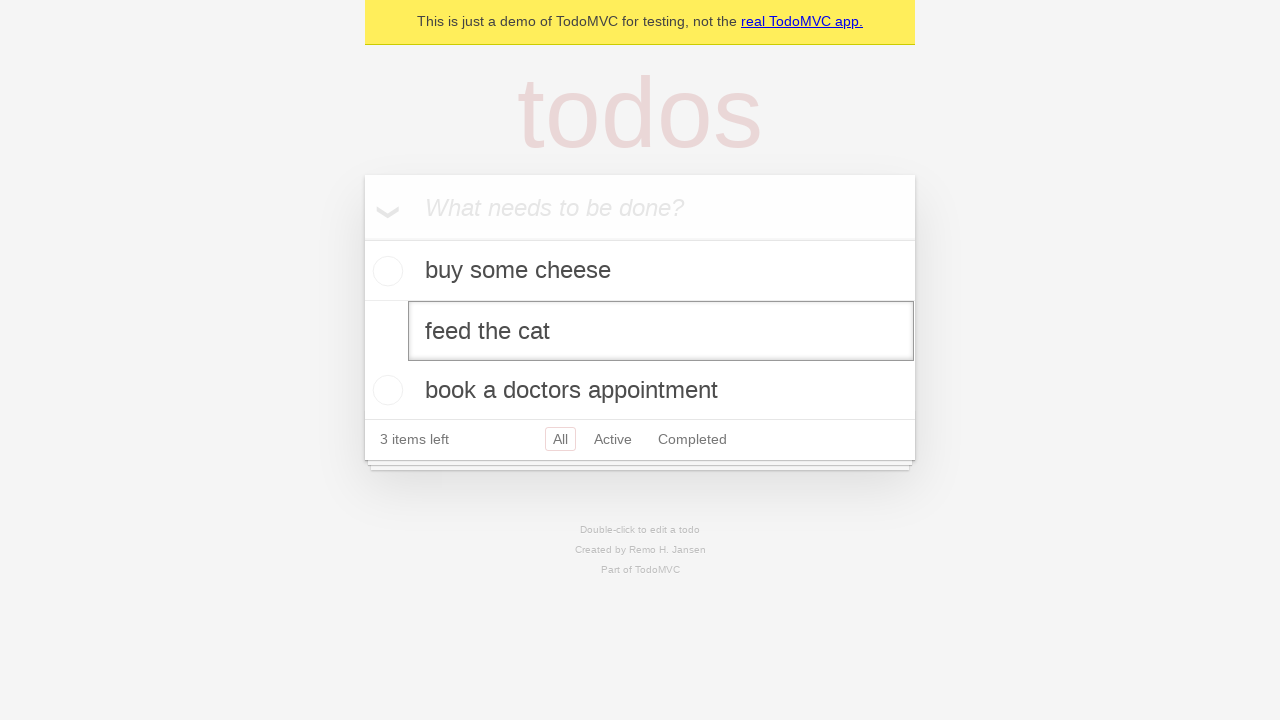

Filled edit input with new text 'buy some sausages' on internal:testid=[data-testid="todo-item"s] >> nth=1 >> internal:role=textbox[nam
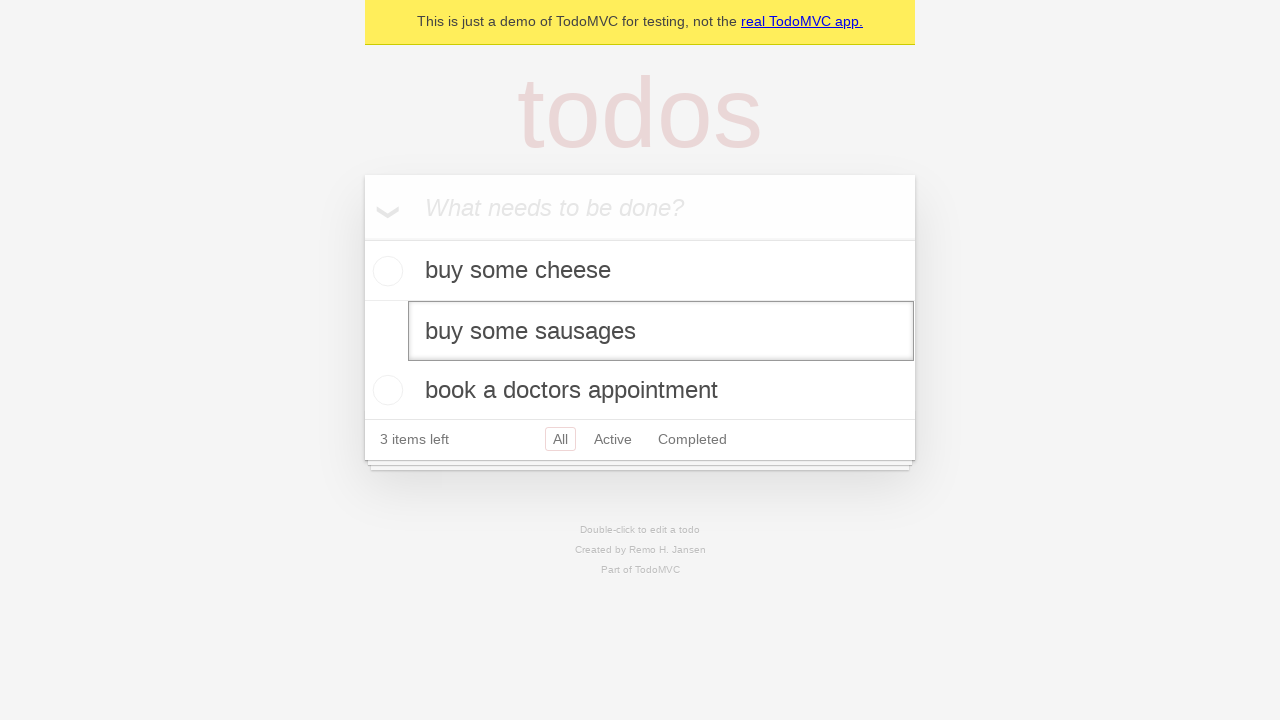

Triggered blur event to save edited todo
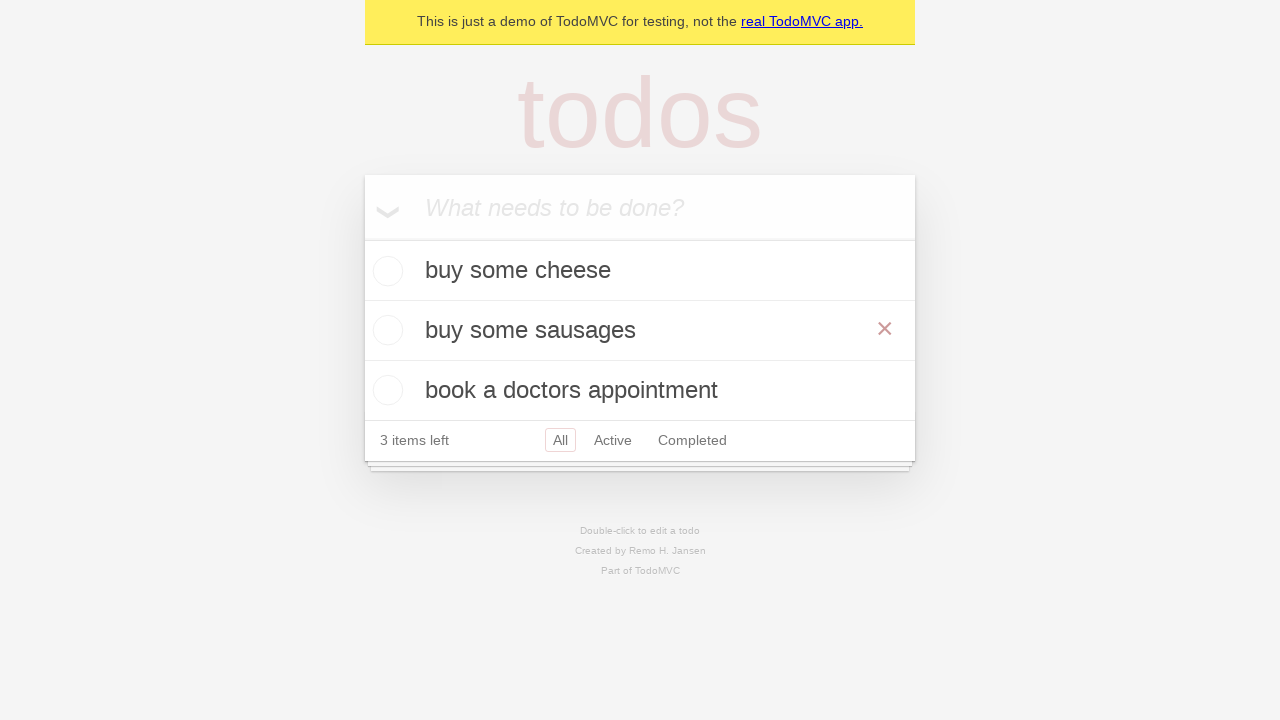

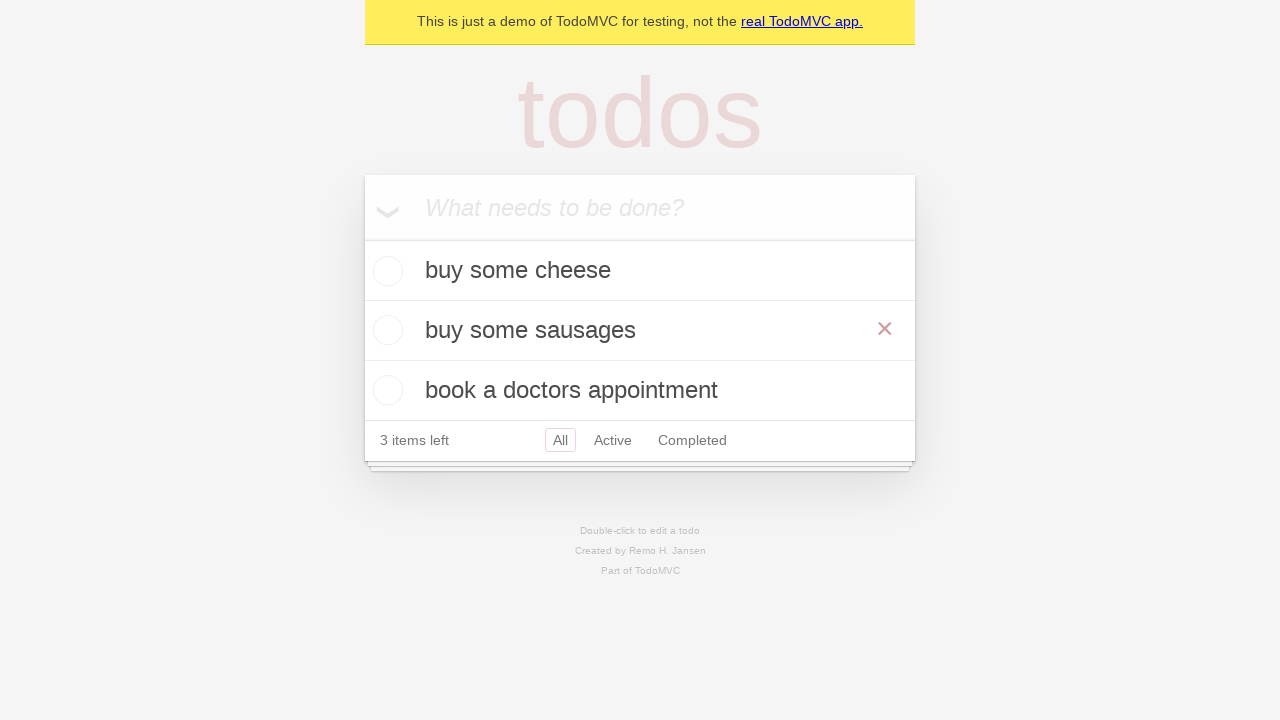